Tests that the Elements menu can roll up and down when clicked

Starting URL: https://demoqa.com

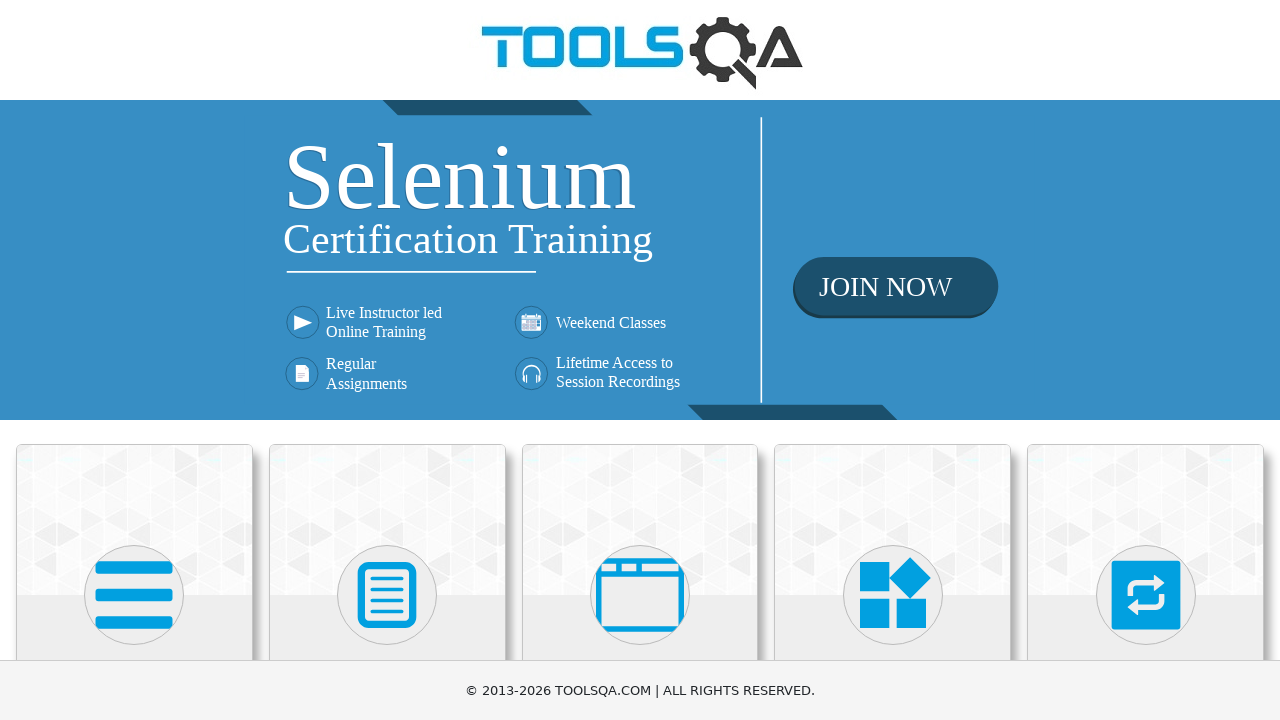

Clicked on Elements card to navigate to Elements page at (134, 520) on .card:has-text('Elements')
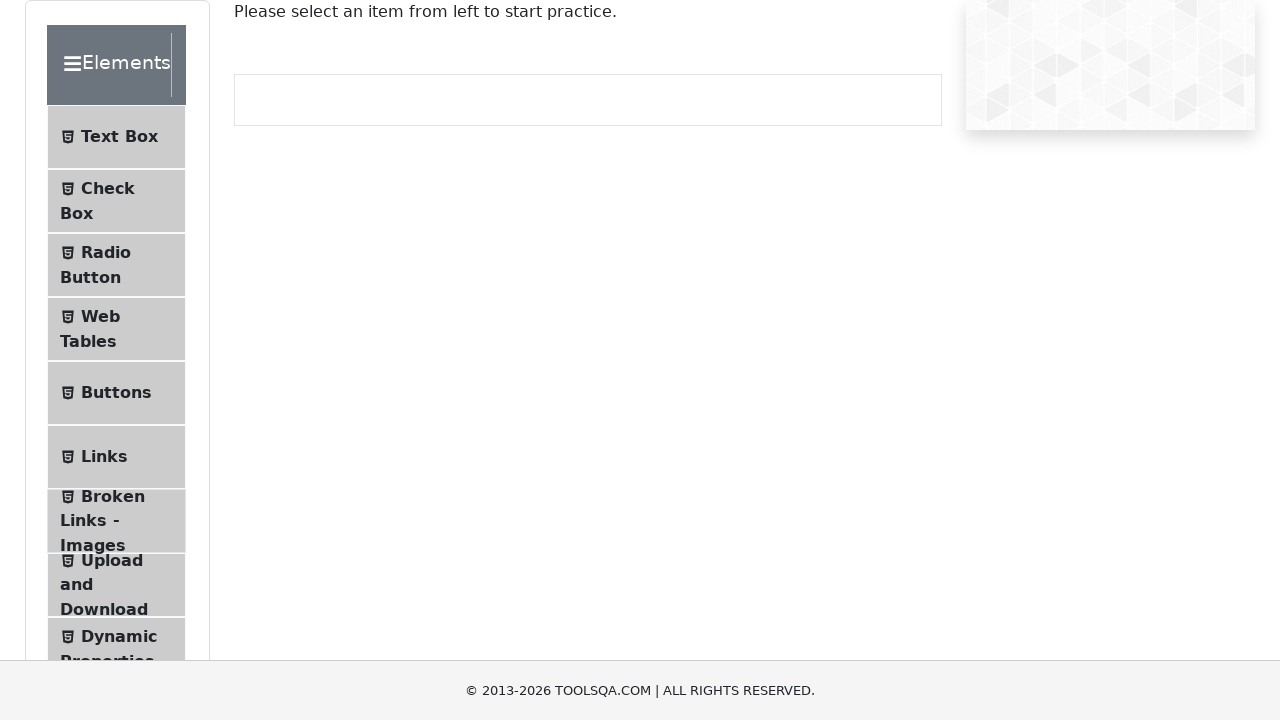

Elements page loaded and element-group selector appeared
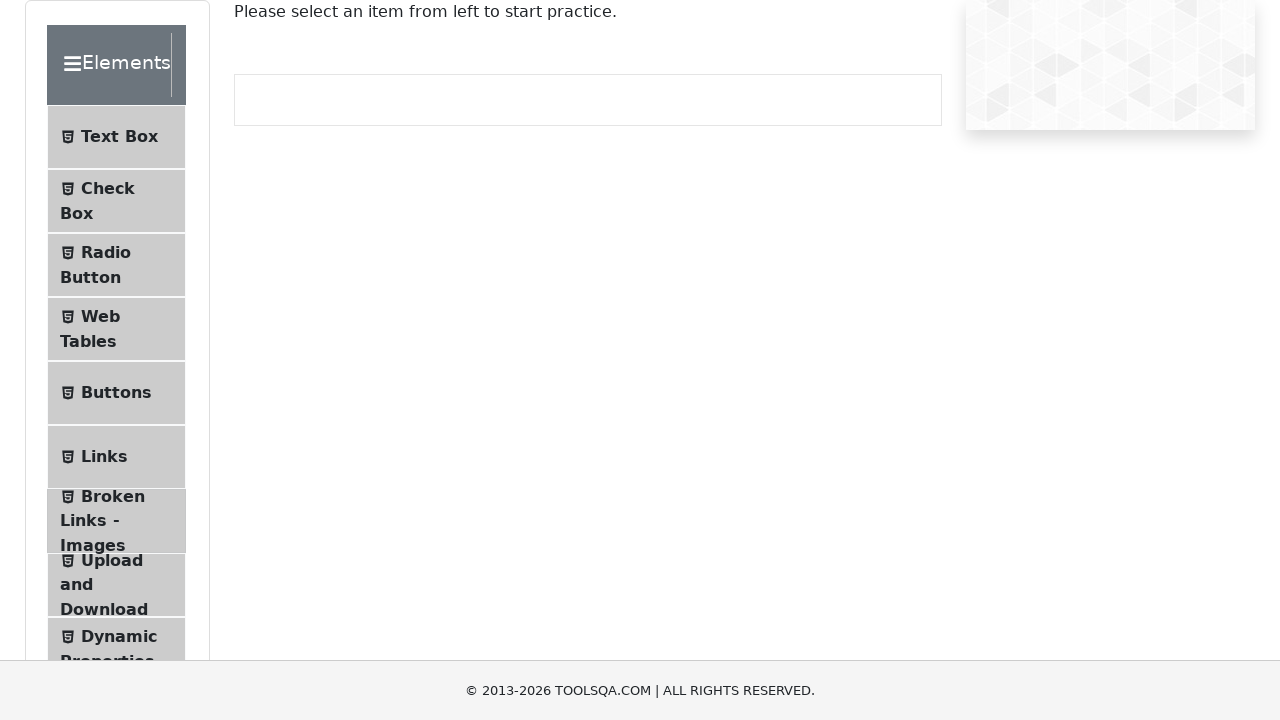

Clicked on Elements menu header to collapse the menu at (116, 65) on .element-group:has-text('Elements') .header-wrapper
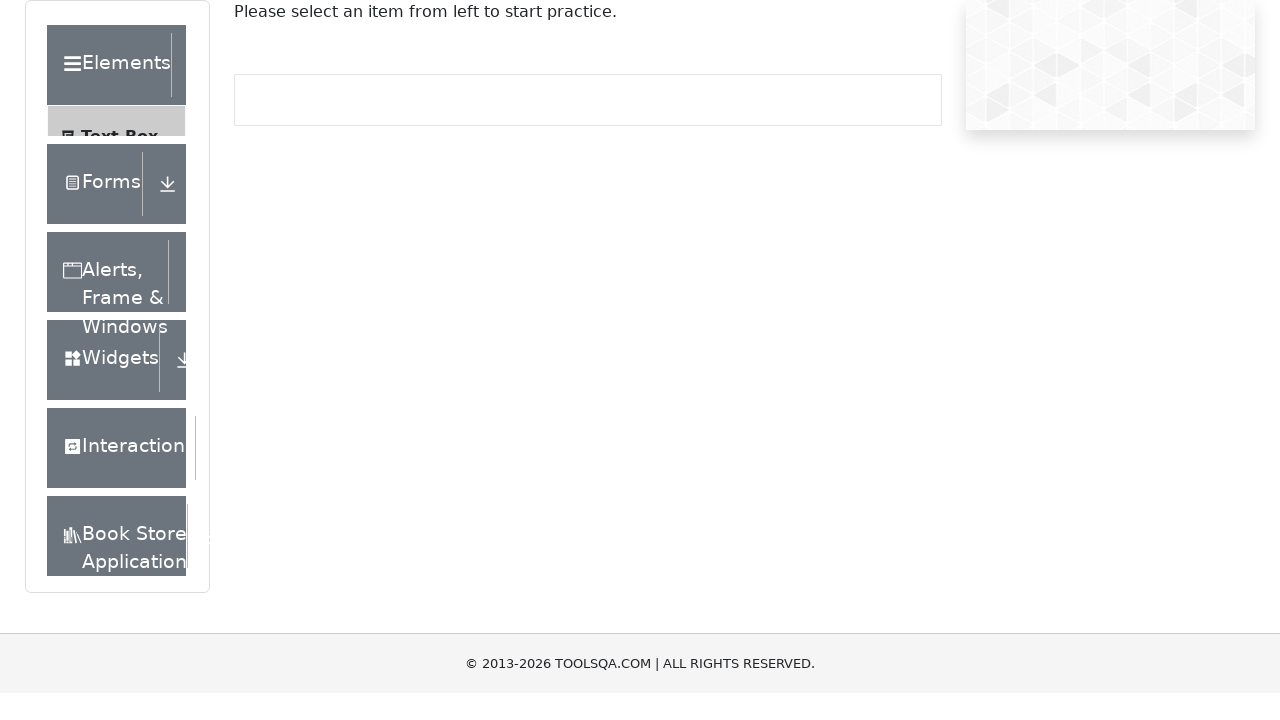

Waited 500ms for Elements menu to collapse
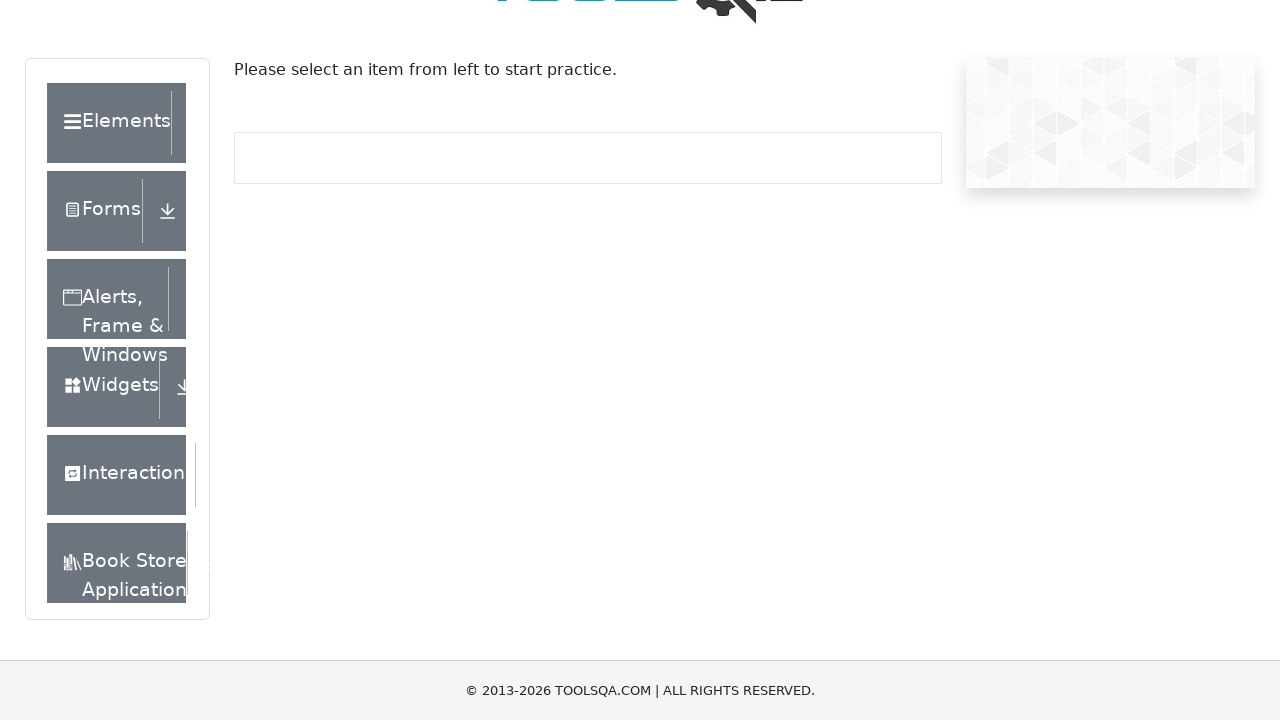

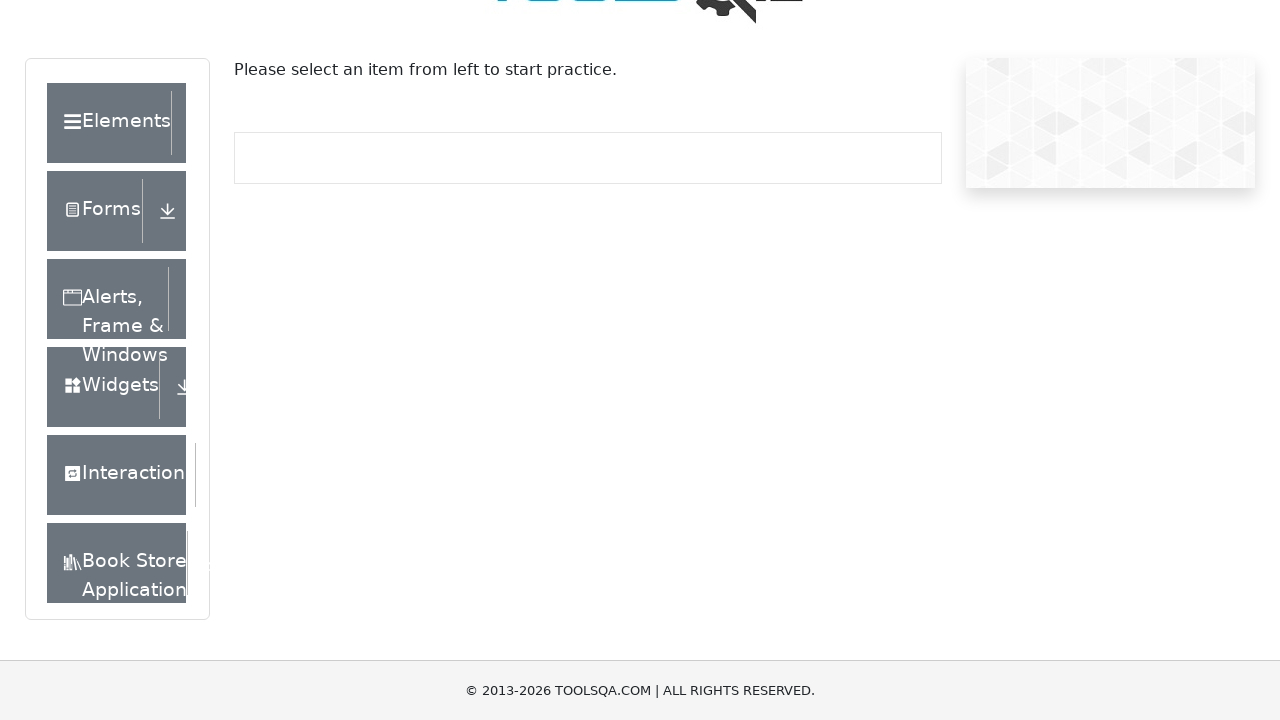